Navigates to the LiveScore website and then to the live soccer scores page

Starting URL: http://www.livescore.com/

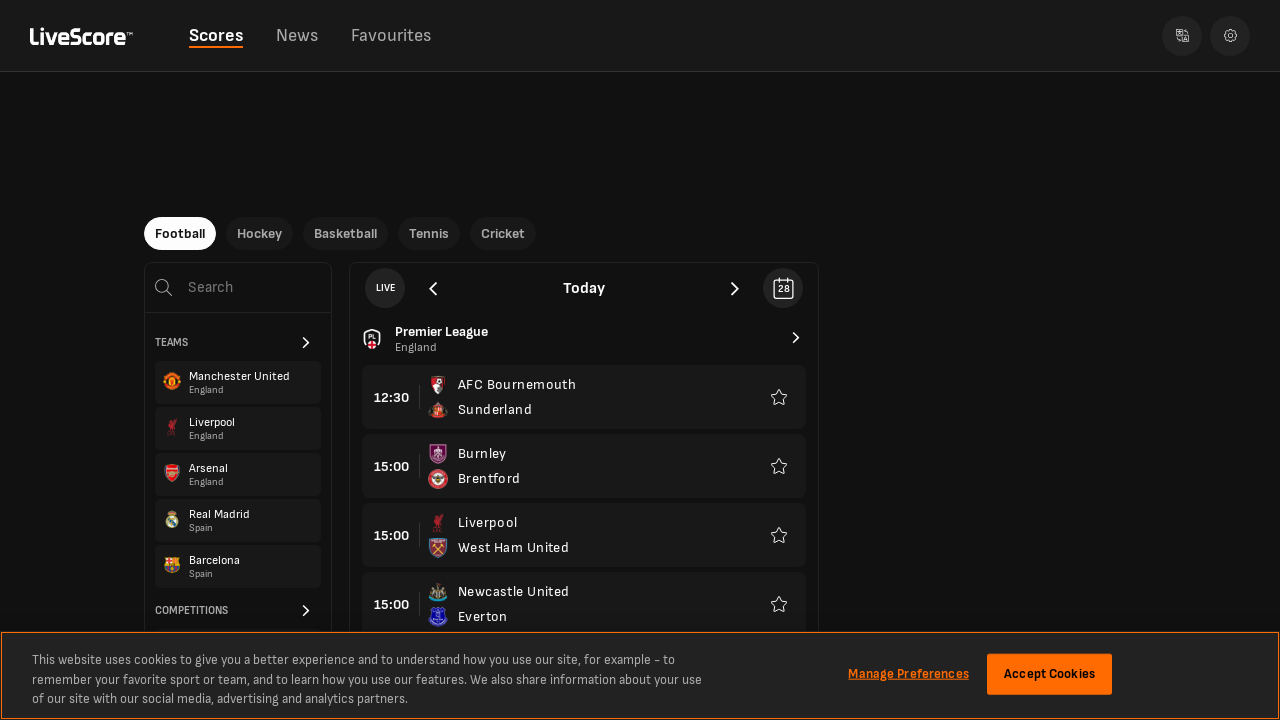

Navigated to LiveScore live soccer scores page
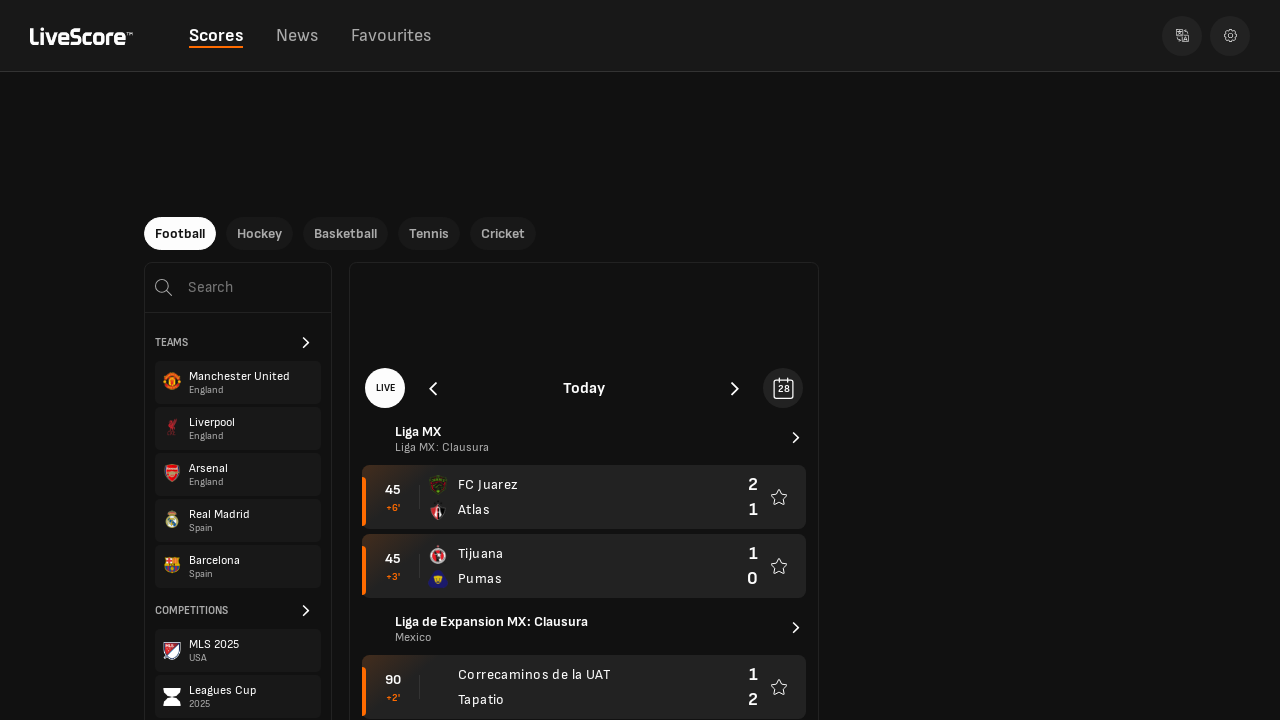

Page content loaded (domcontentloaded state)
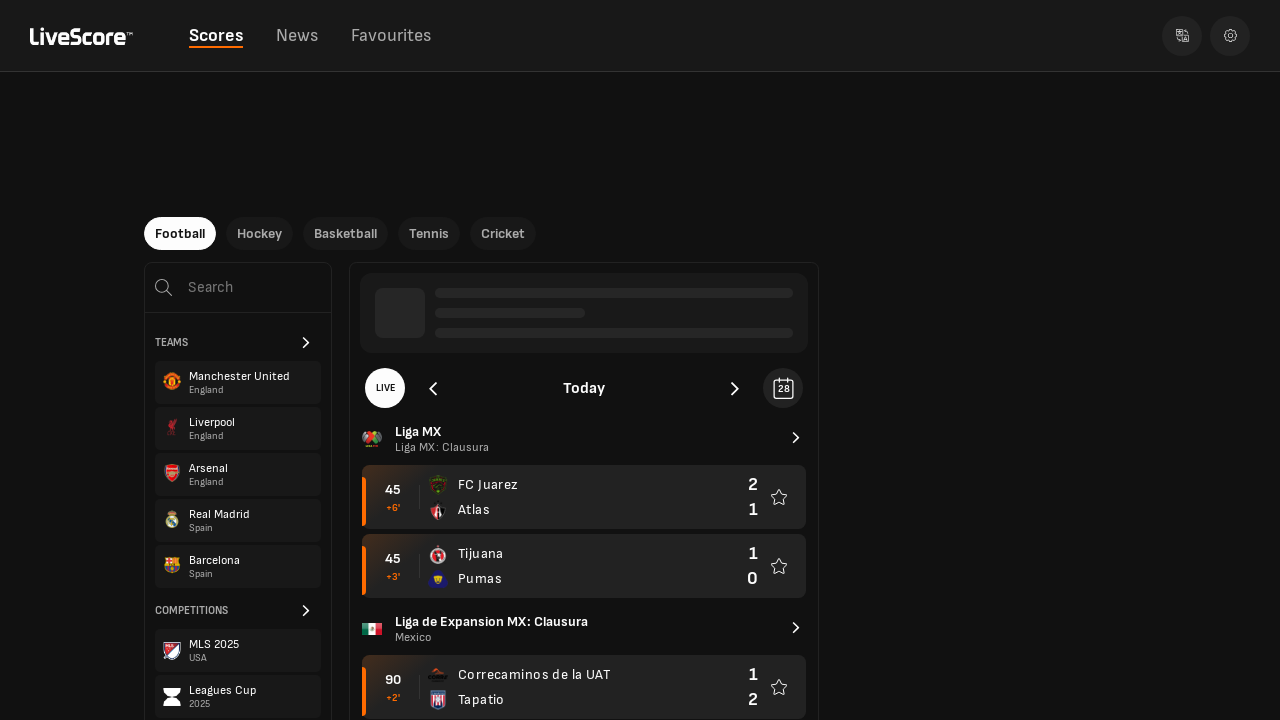

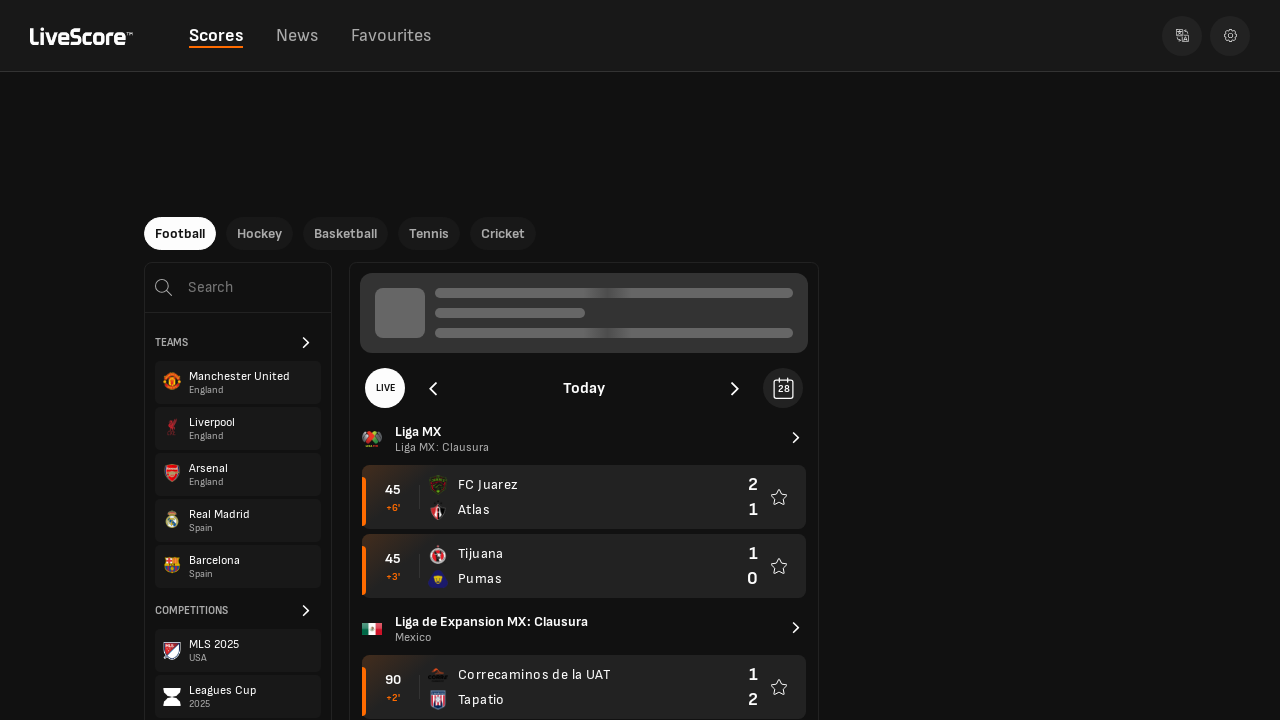